Tests that an input field can be cleared and expects an empty string value

Starting URL: http://knockoutjs.com/examples/controlTypes.html

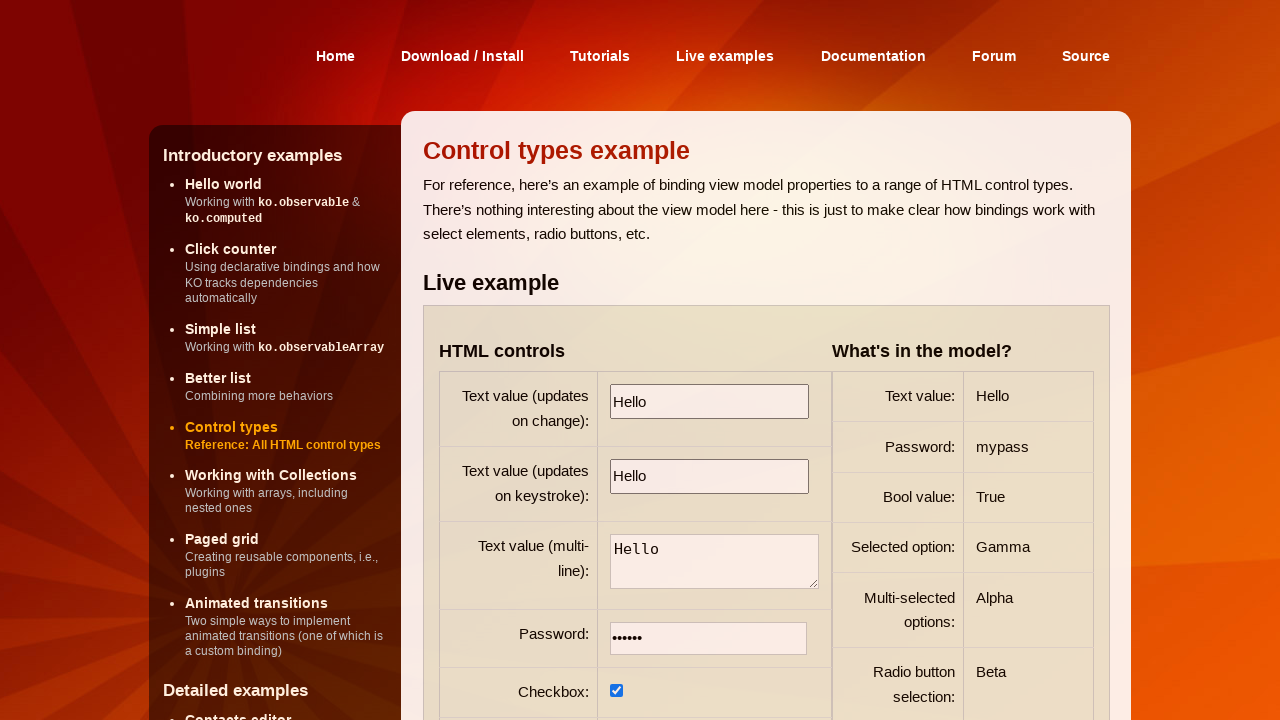

Navigated to controlTypes.html
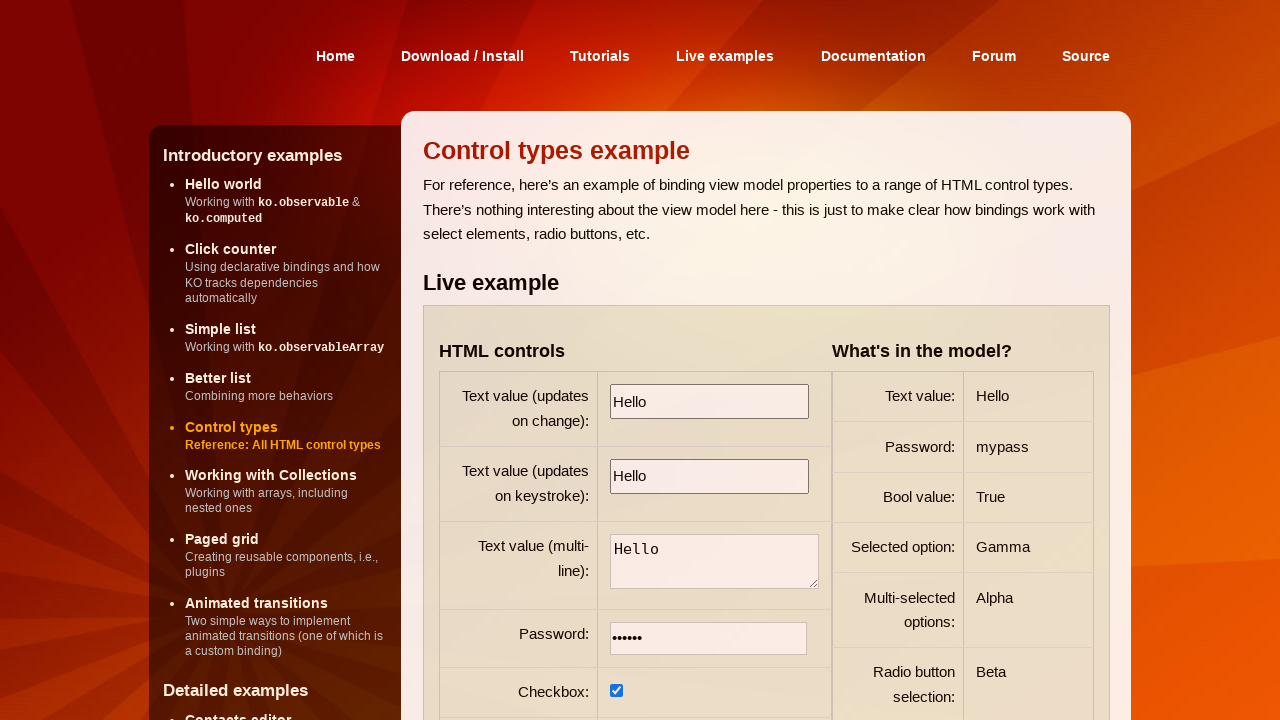

Cleared first input field by filling with empty string on input >> nth=0
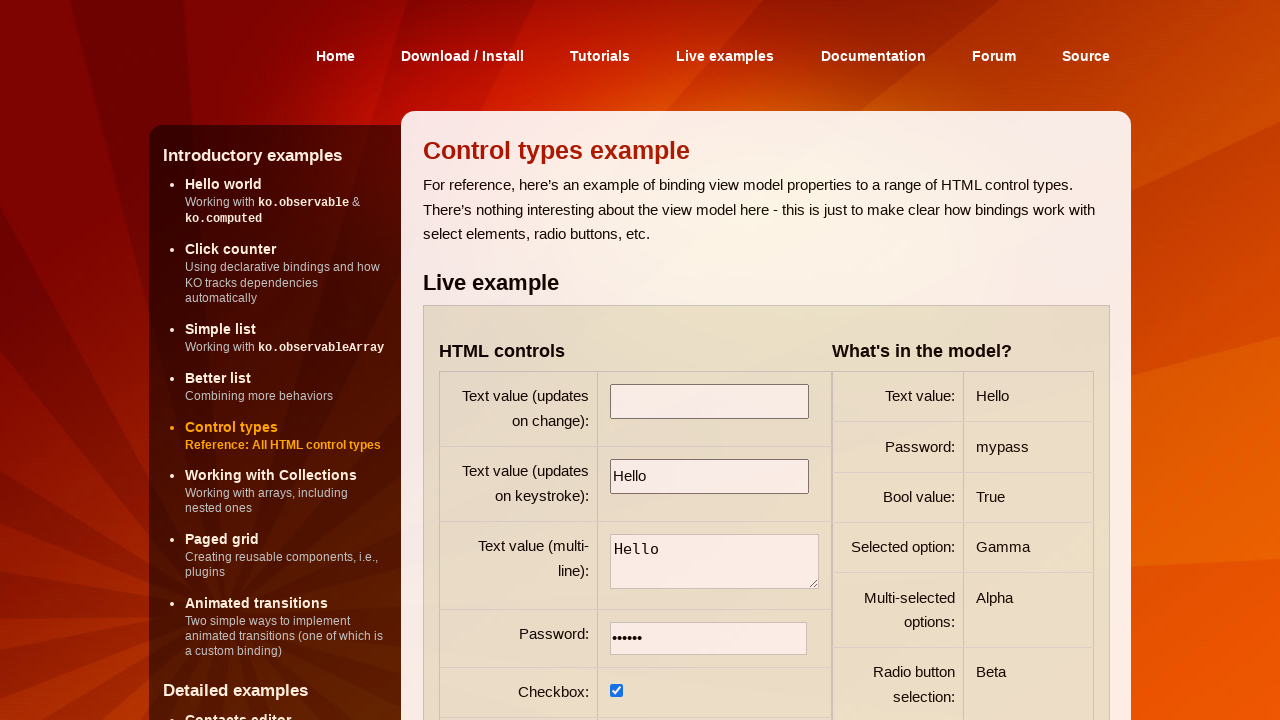

Verified first input field is empty
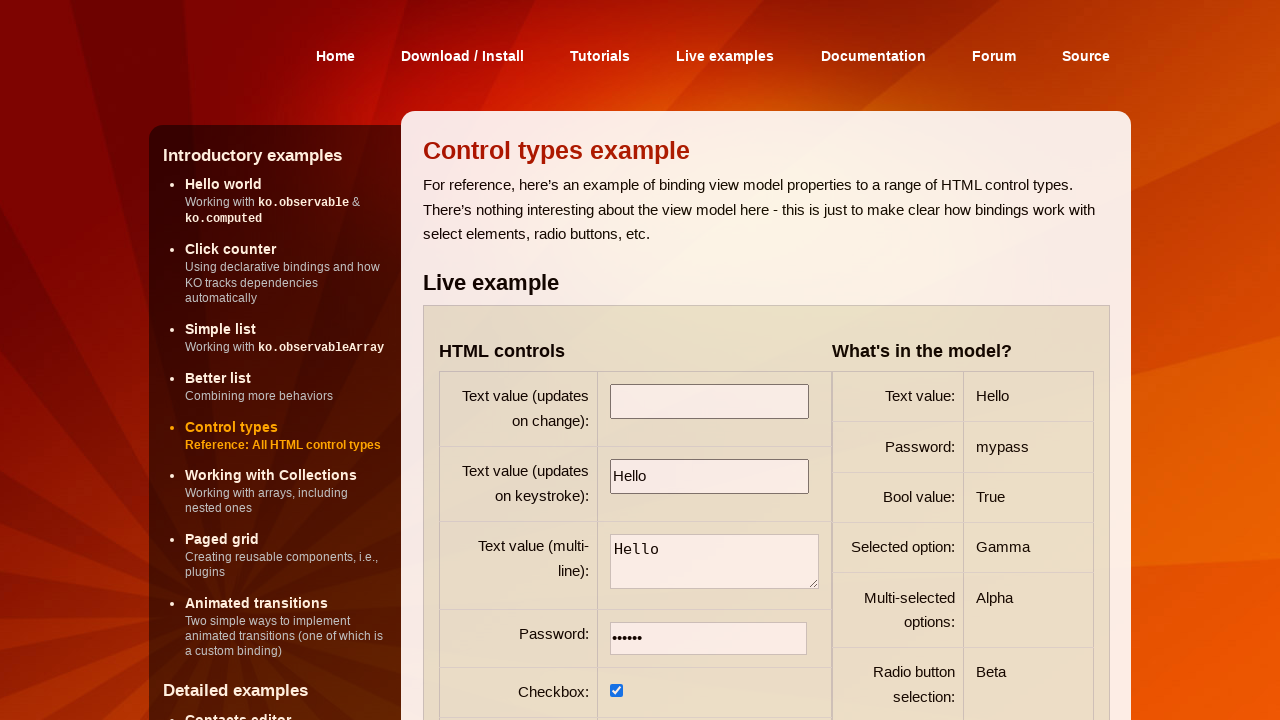

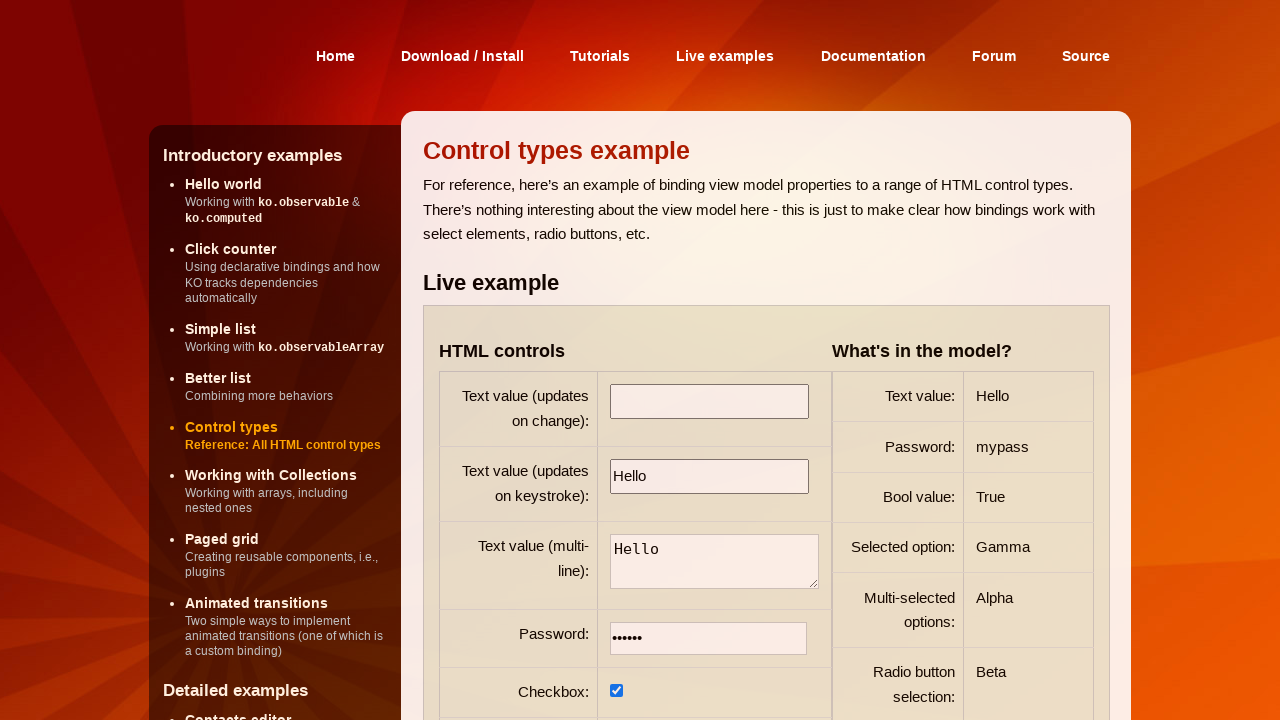